Tests JavaScript prompt alert handling on W3Schools by clicking Try it button and entering text in the prompt

Starting URL: https://www.w3schools.com/js/tryit.asp?filename=tryjs_prompt

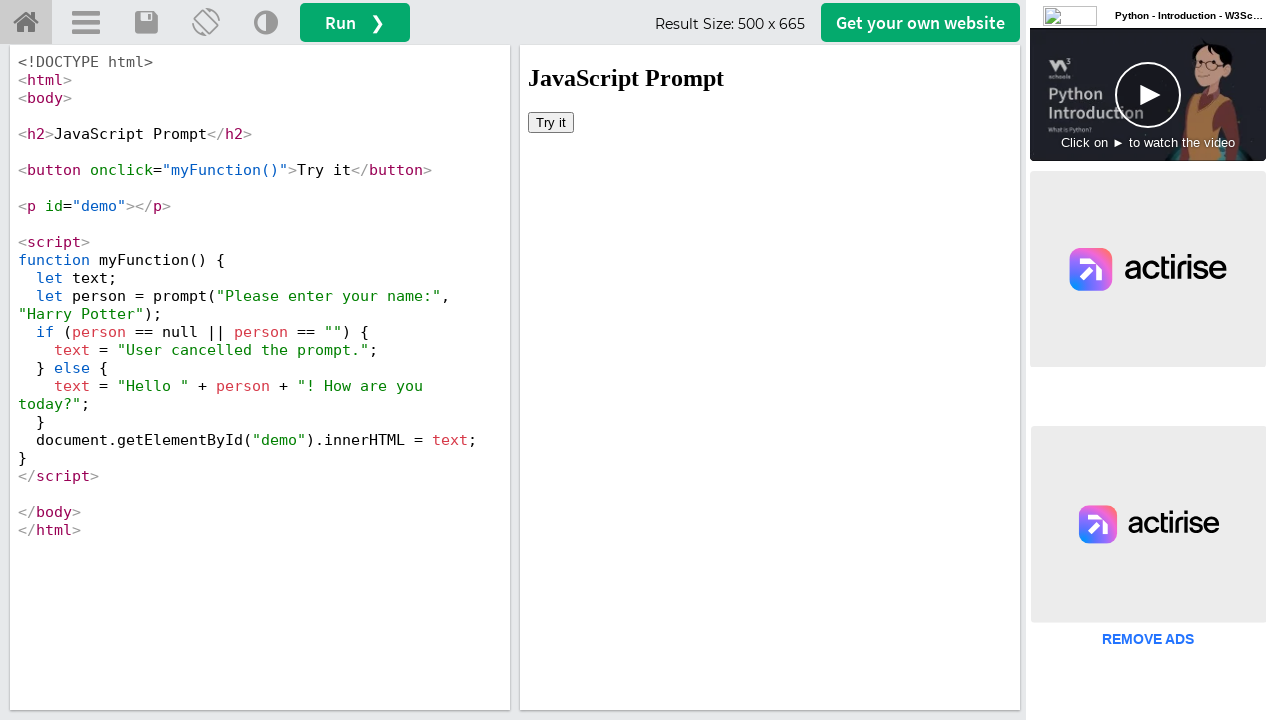

Located iframe with ID 'iframeResult' containing the Try it button
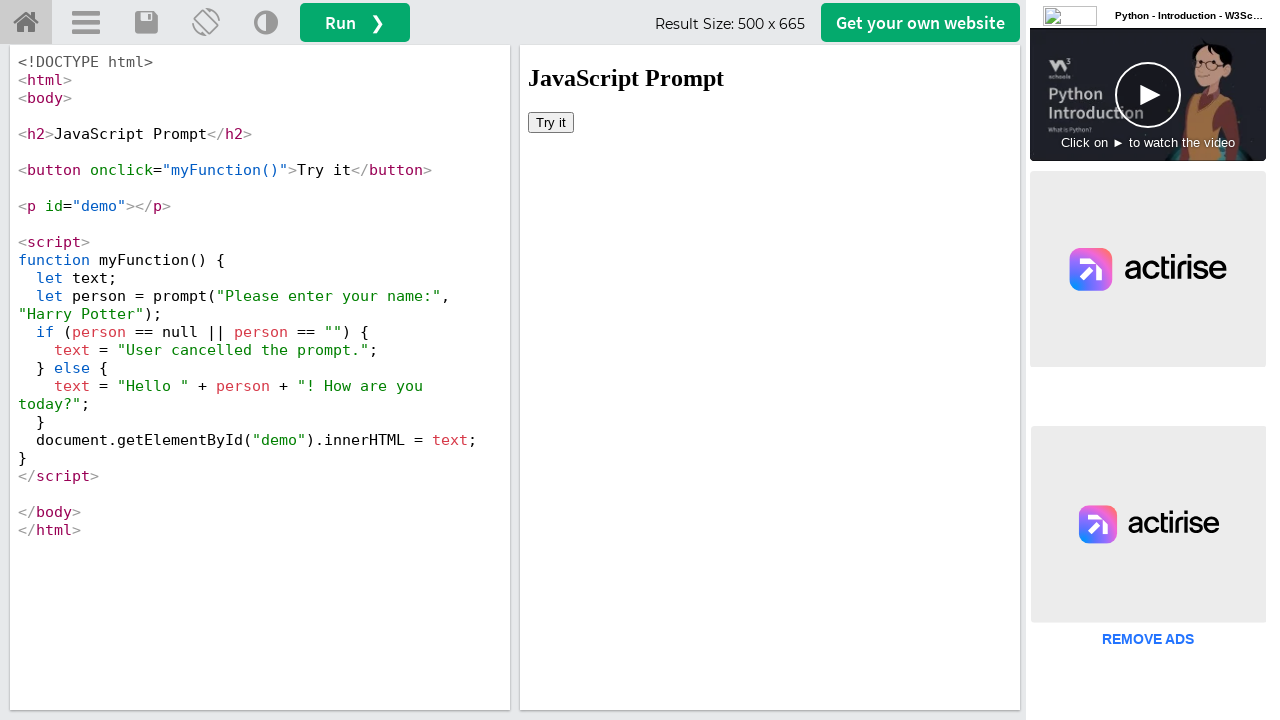

Registered dialog event handler to accept prompts with text 'Juan'
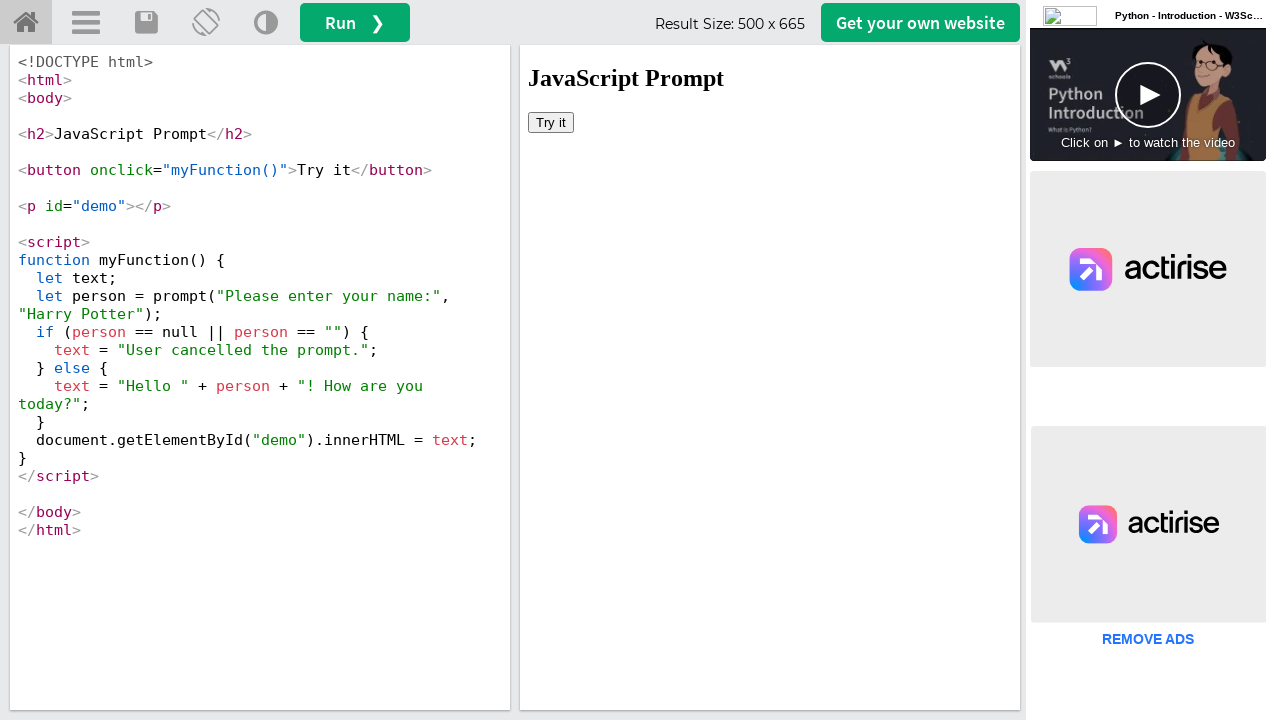

Clicked Try it button to trigger JavaScript prompt alert at (551, 122) on iframe#iframeResult >> internal:control=enter-frame >> button
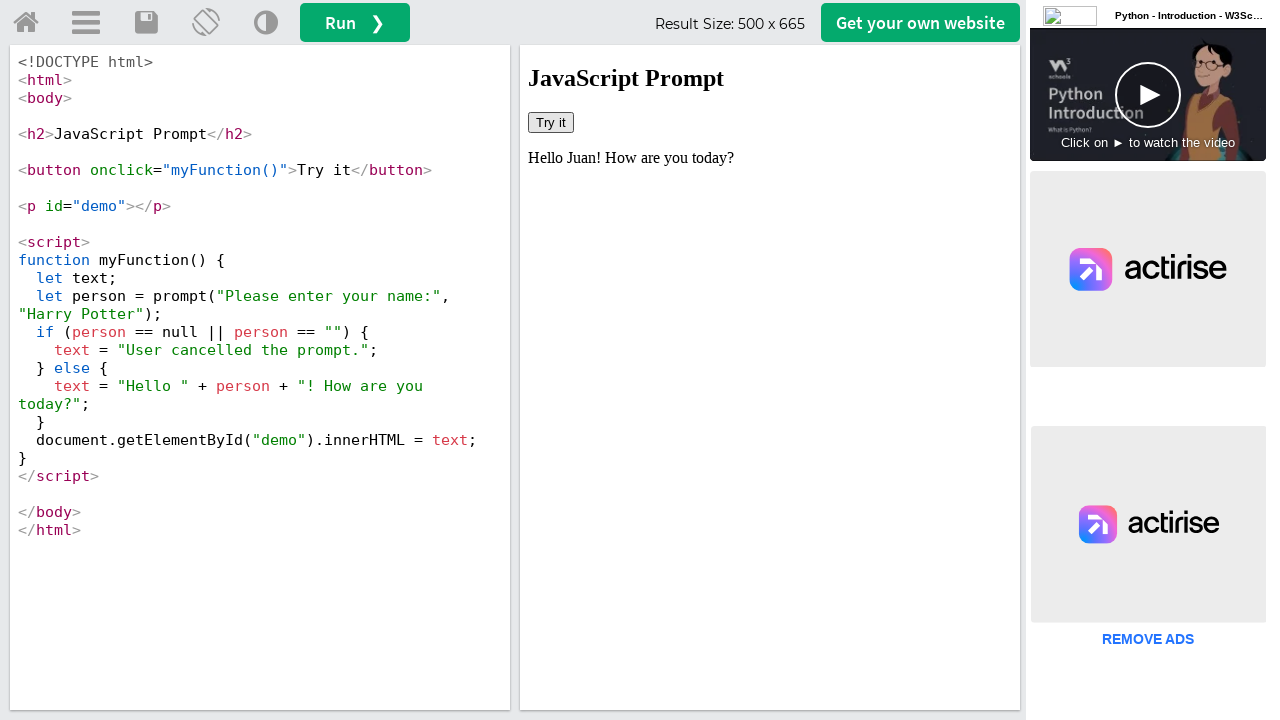

Waited 1 second for prompt result to be displayed
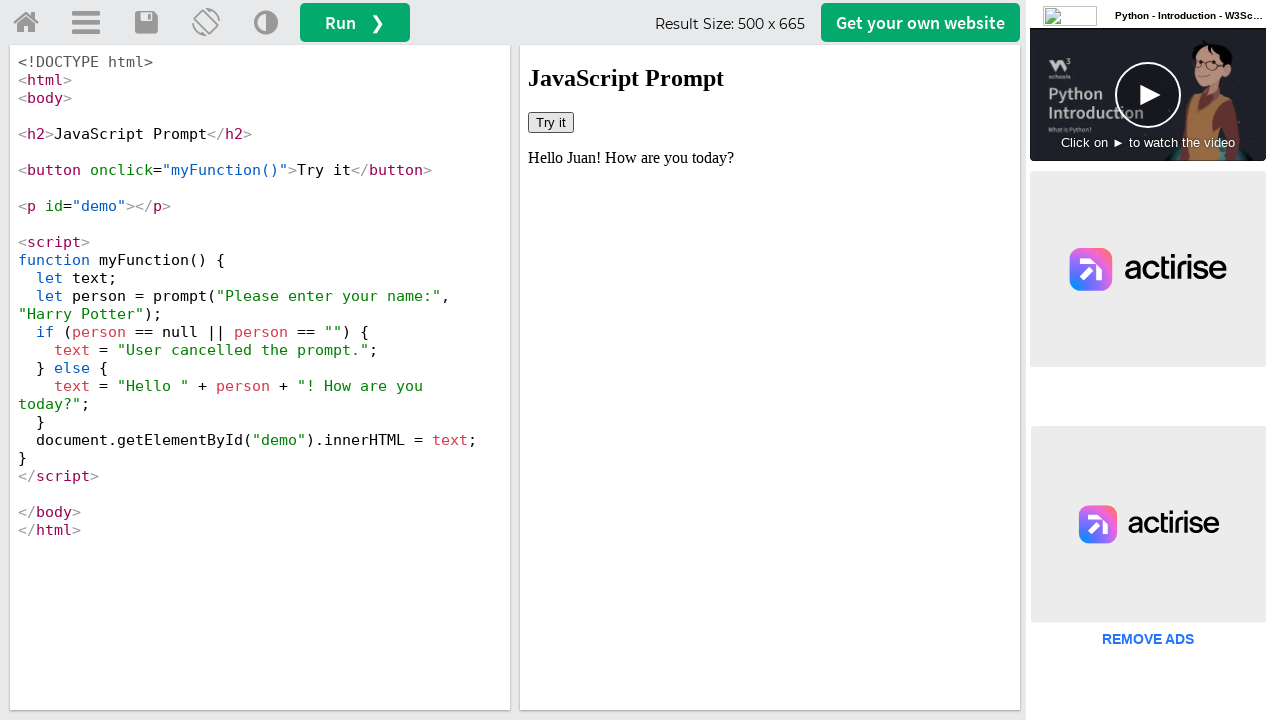

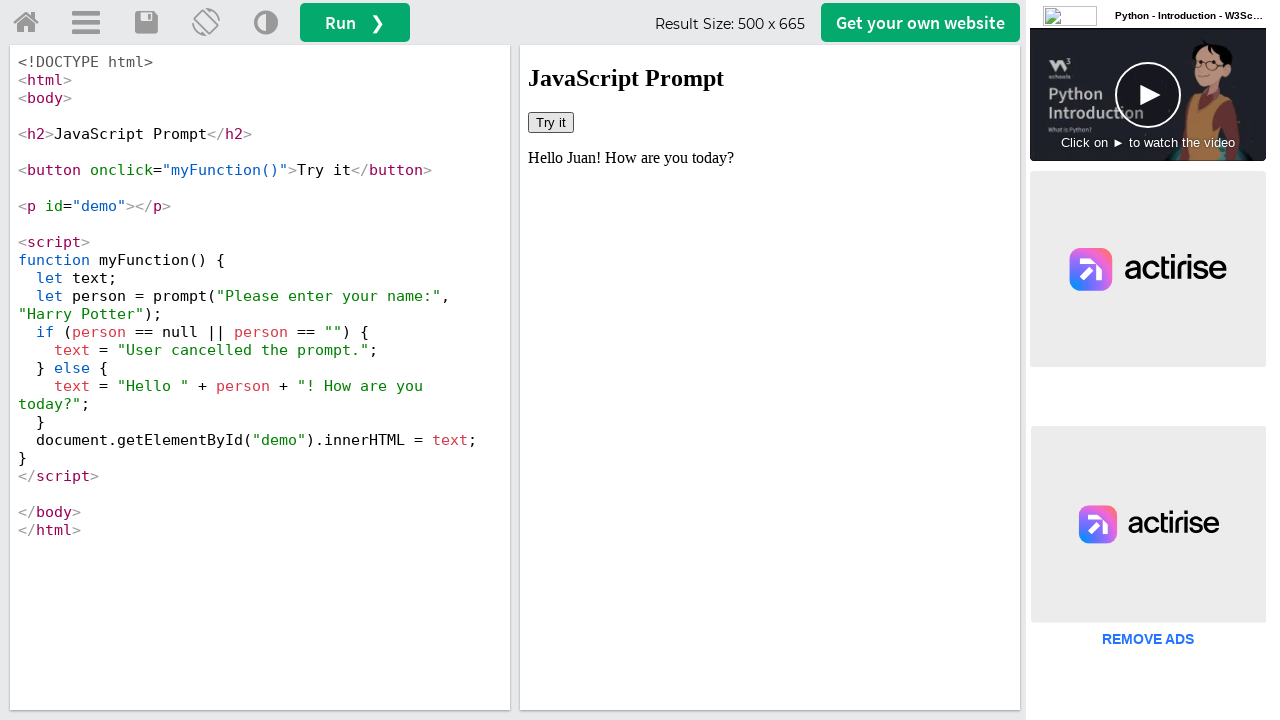